Tests checkbox interaction by locating a block of checkboxes on an HTML tutorial page and clicking each checkbox in the group.

Starting URL: http://www.tizag.com/htmlT/htmlcheckboxes.php

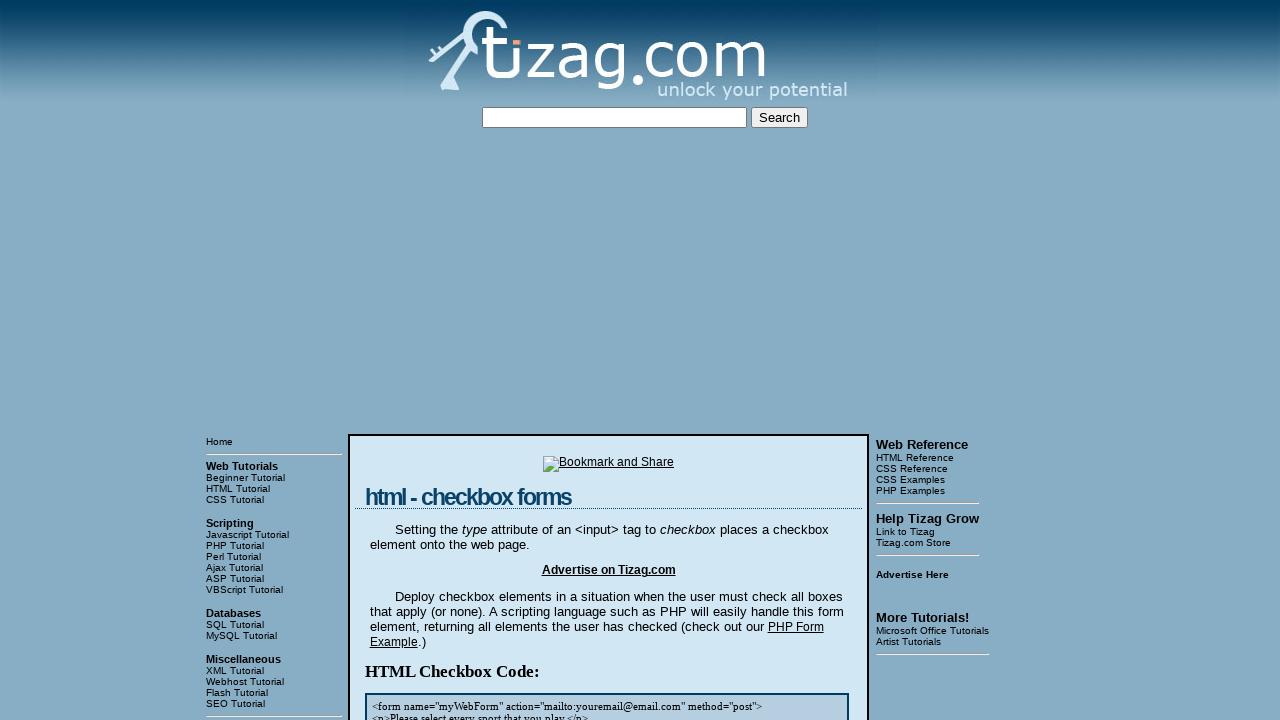

Checkbox block loaded on HTML tutorial page
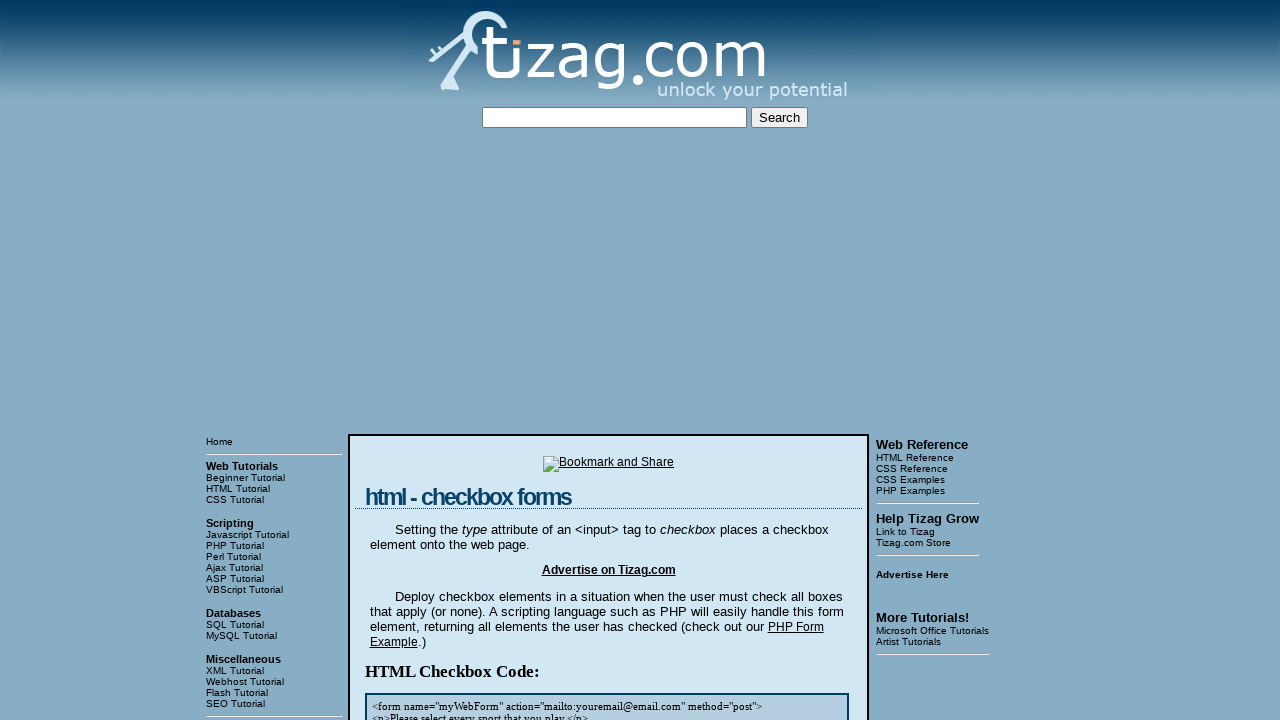

Located all checkboxes with name='sports' in the block
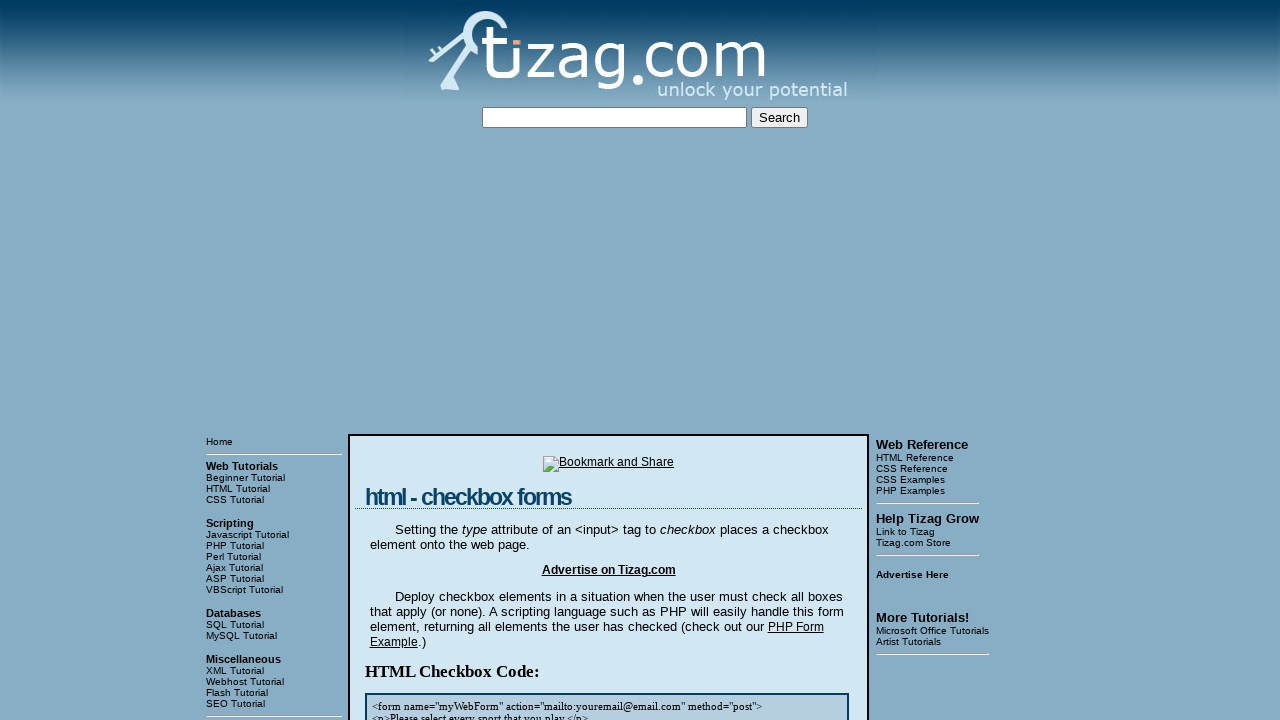

Found 4 checkboxes in total
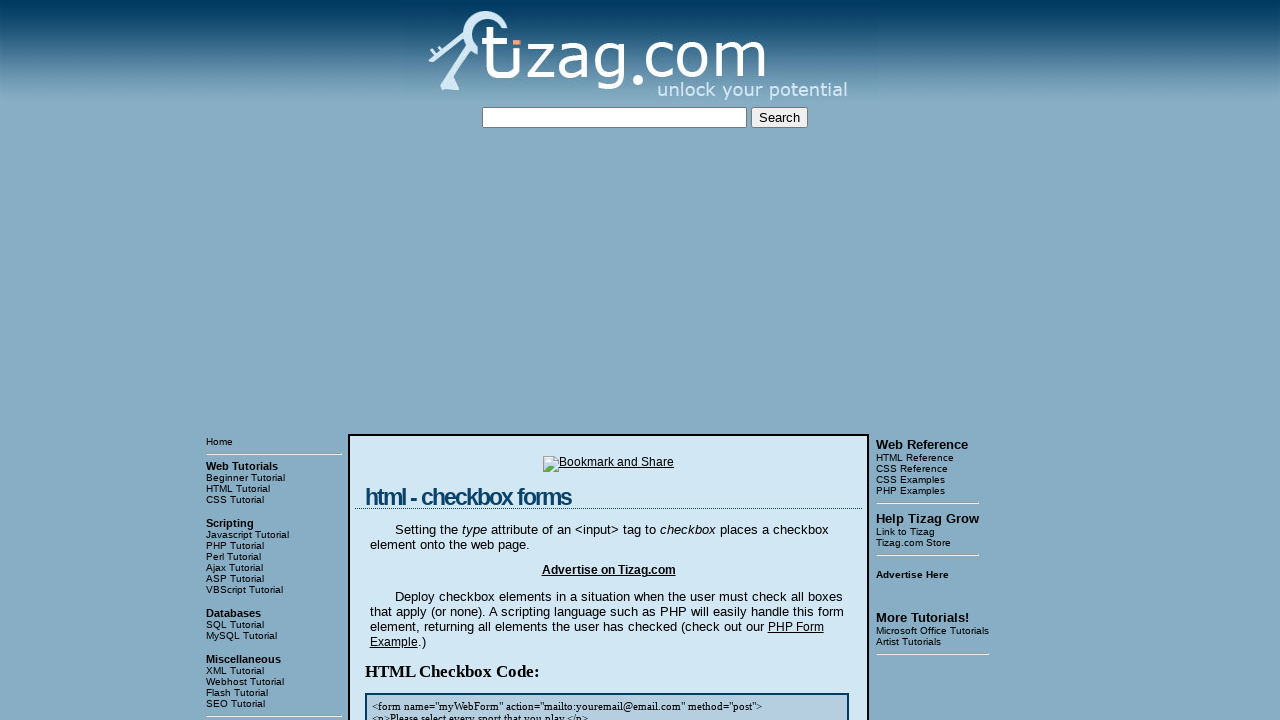

Clicked checkbox 1 of 4 at (422, 360) on xpath=/html/body/table[3]/tbody/tr[1]/td[2]/table/tbody/tr/td/div[4] >> input[na
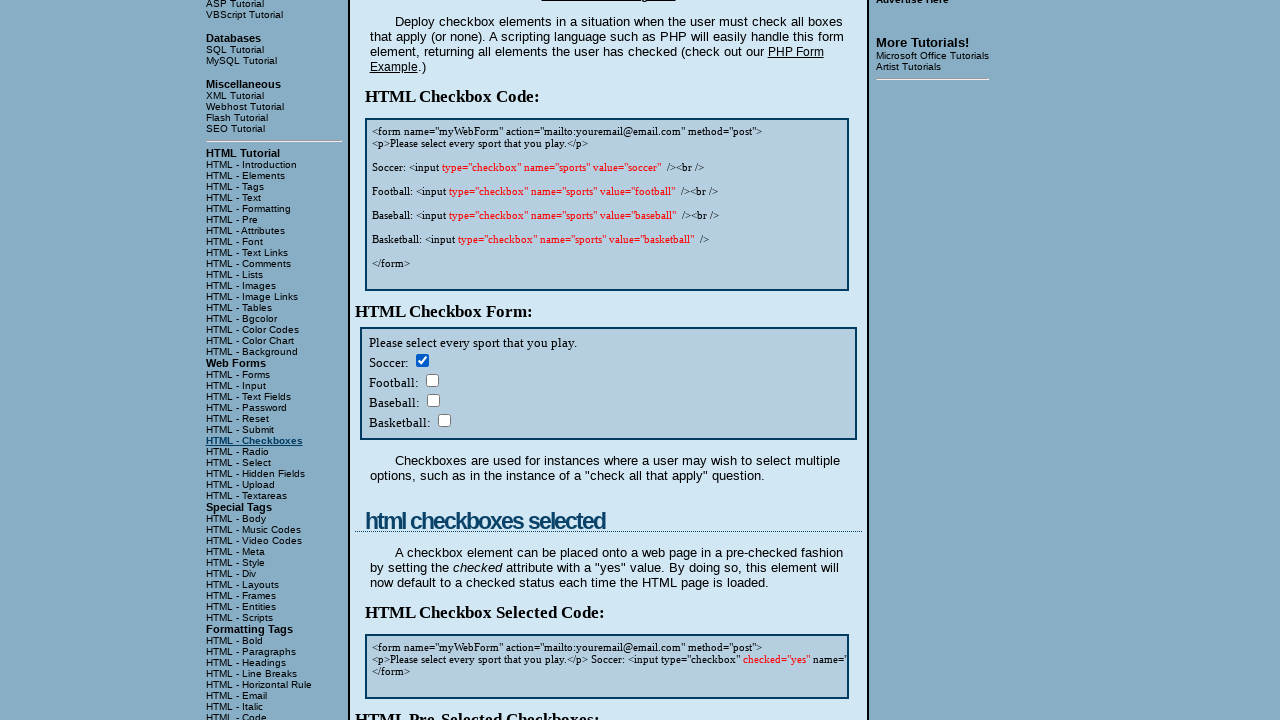

Clicked checkbox 2 of 4 at (432, 380) on xpath=/html/body/table[3]/tbody/tr[1]/td[2]/table/tbody/tr/td/div[4] >> input[na
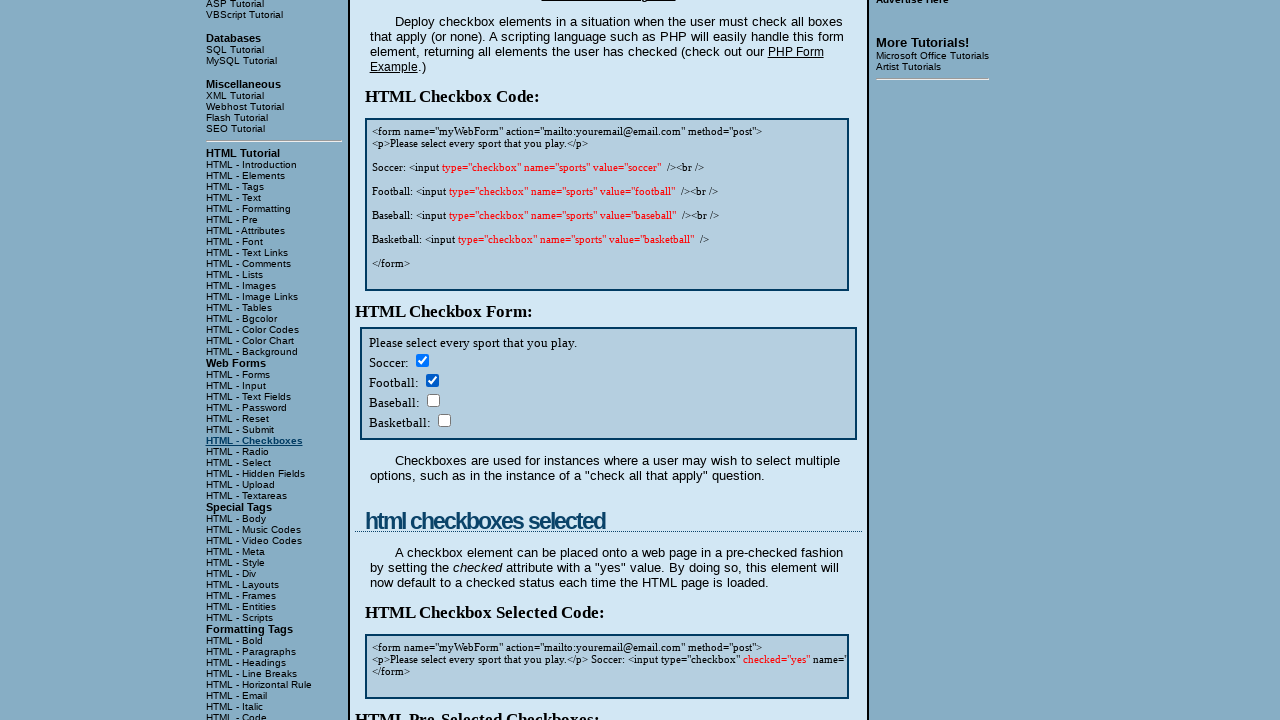

Clicked checkbox 3 of 4 at (433, 400) on xpath=/html/body/table[3]/tbody/tr[1]/td[2]/table/tbody/tr/td/div[4] >> input[na
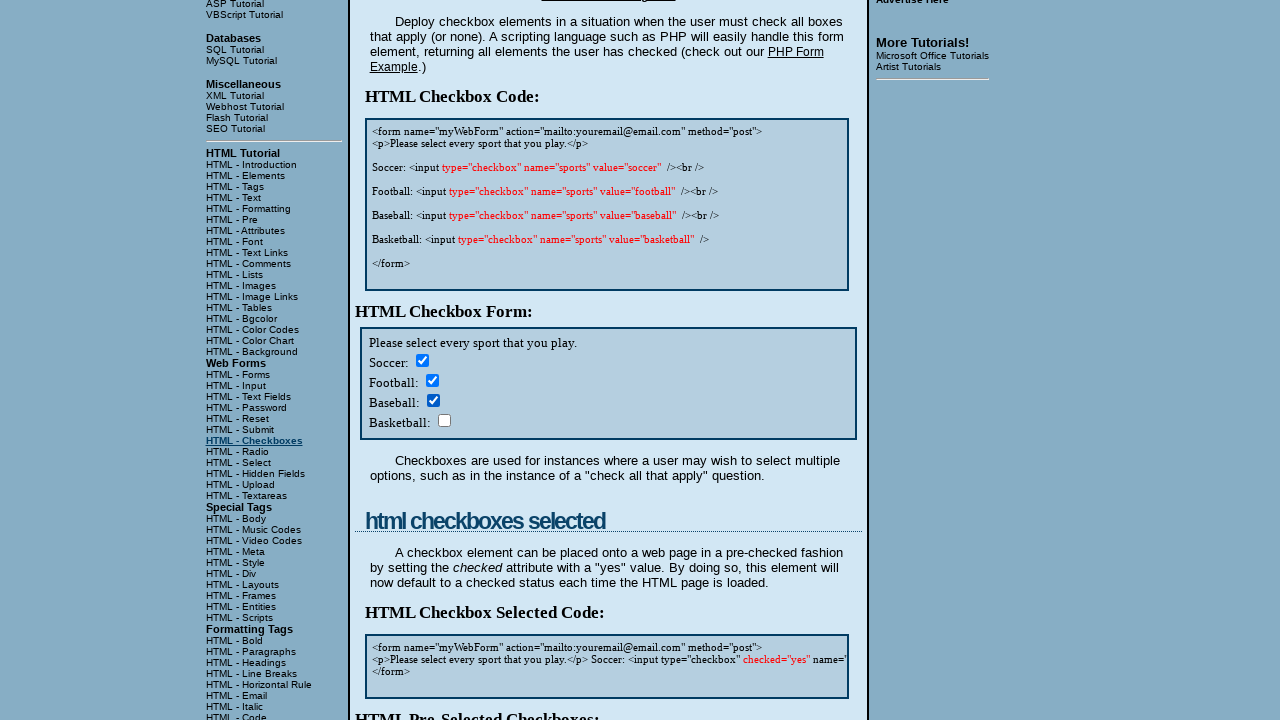

Clicked checkbox 4 of 4 at (444, 420) on xpath=/html/body/table[3]/tbody/tr[1]/td[2]/table/tbody/tr/td/div[4] >> input[na
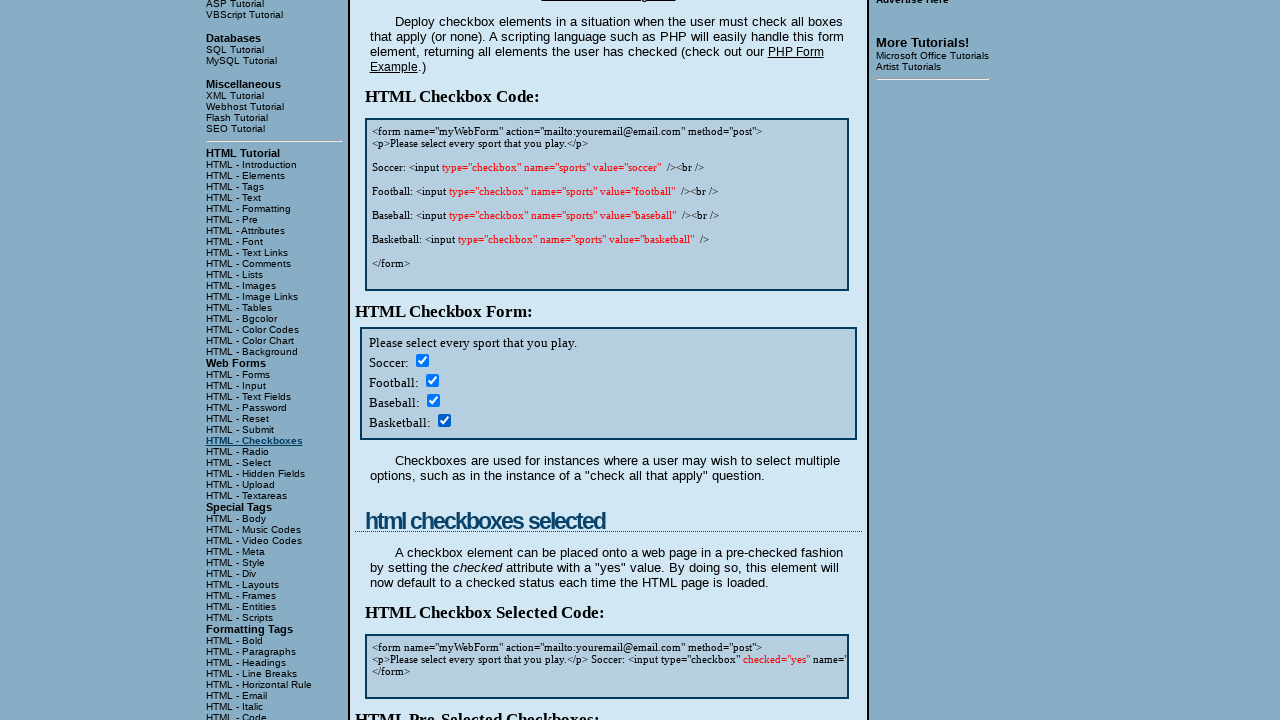

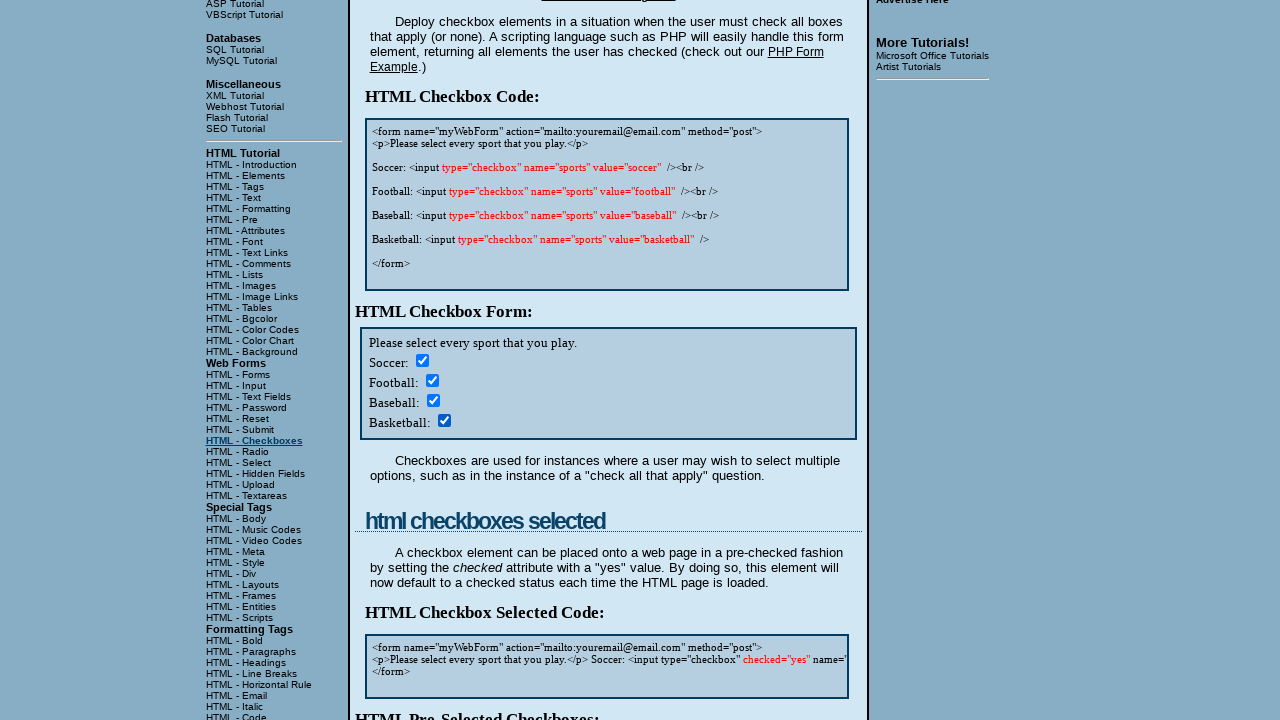